Tests tooltip functionality by hovering over an element inside an iframe and verifying the tooltip text appears

Starting URL: https://jqueryui.com/tooltip/

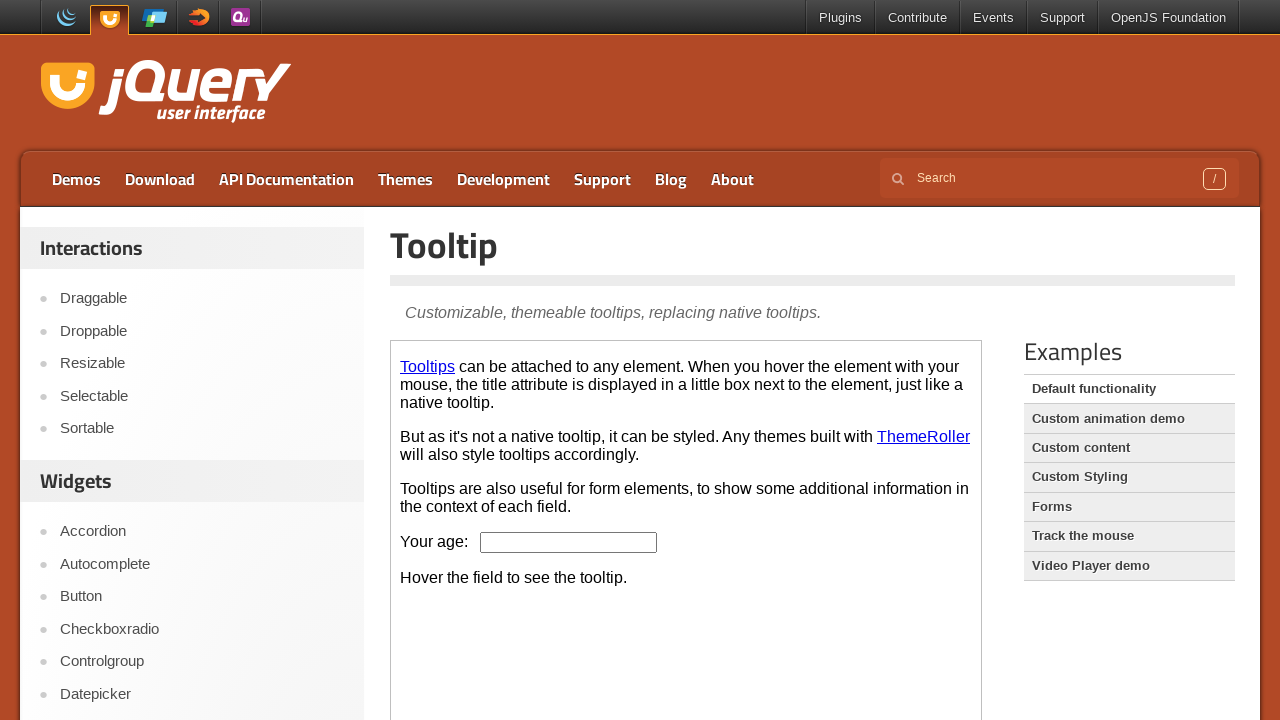

Located the demo iframe containing tooltip
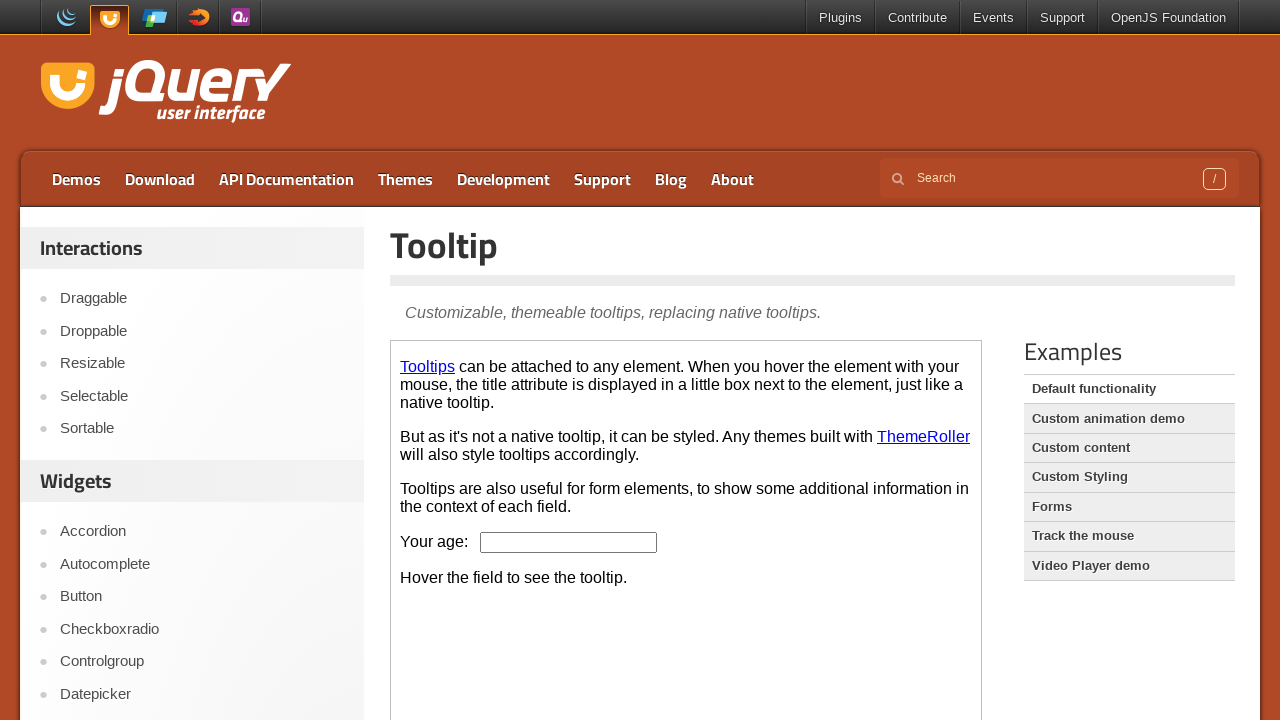

Located the age input box element
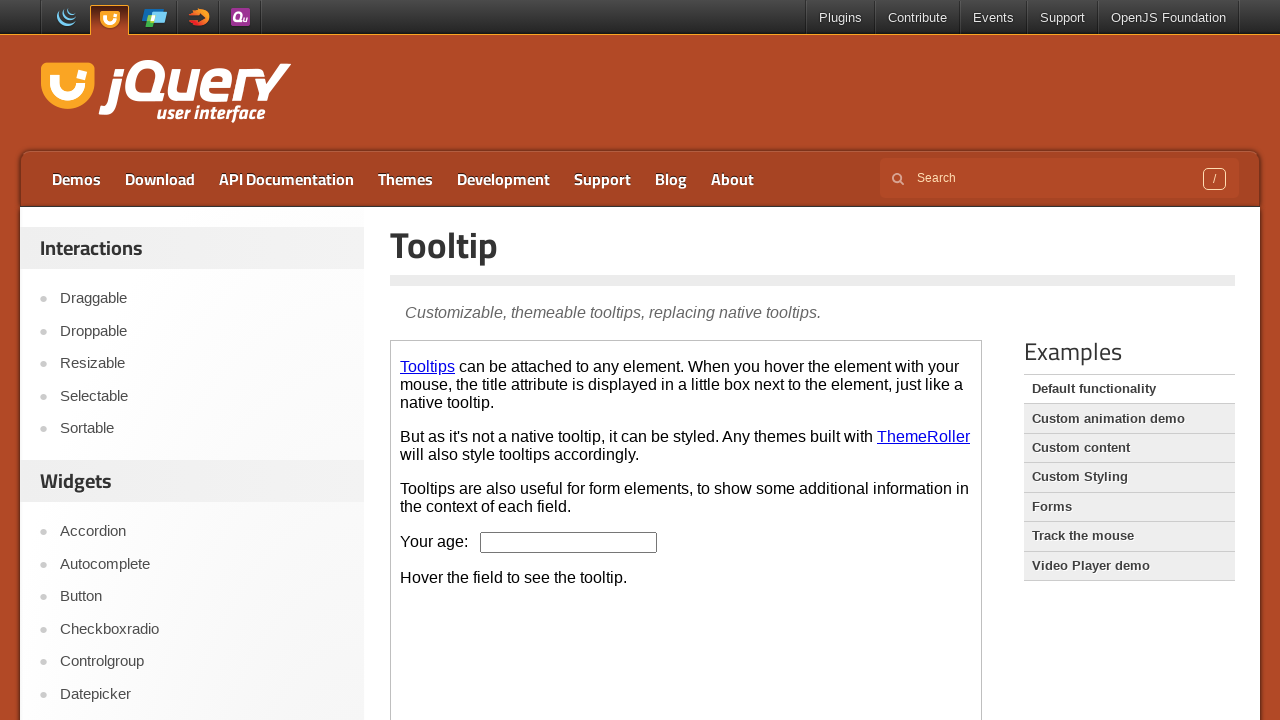

Hovered over the age input box to trigger tooltip at (569, 542) on .demo-frame >> internal:control=enter-frame >> #age
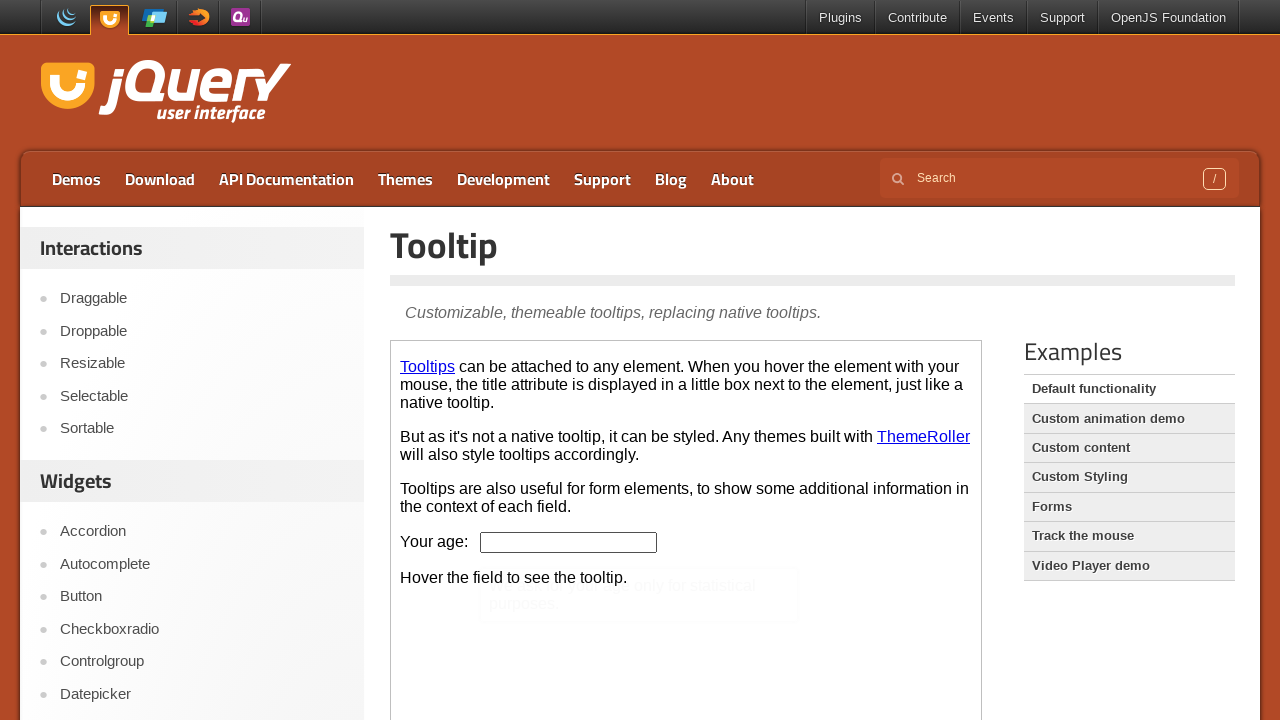

Retrieved tooltip text content
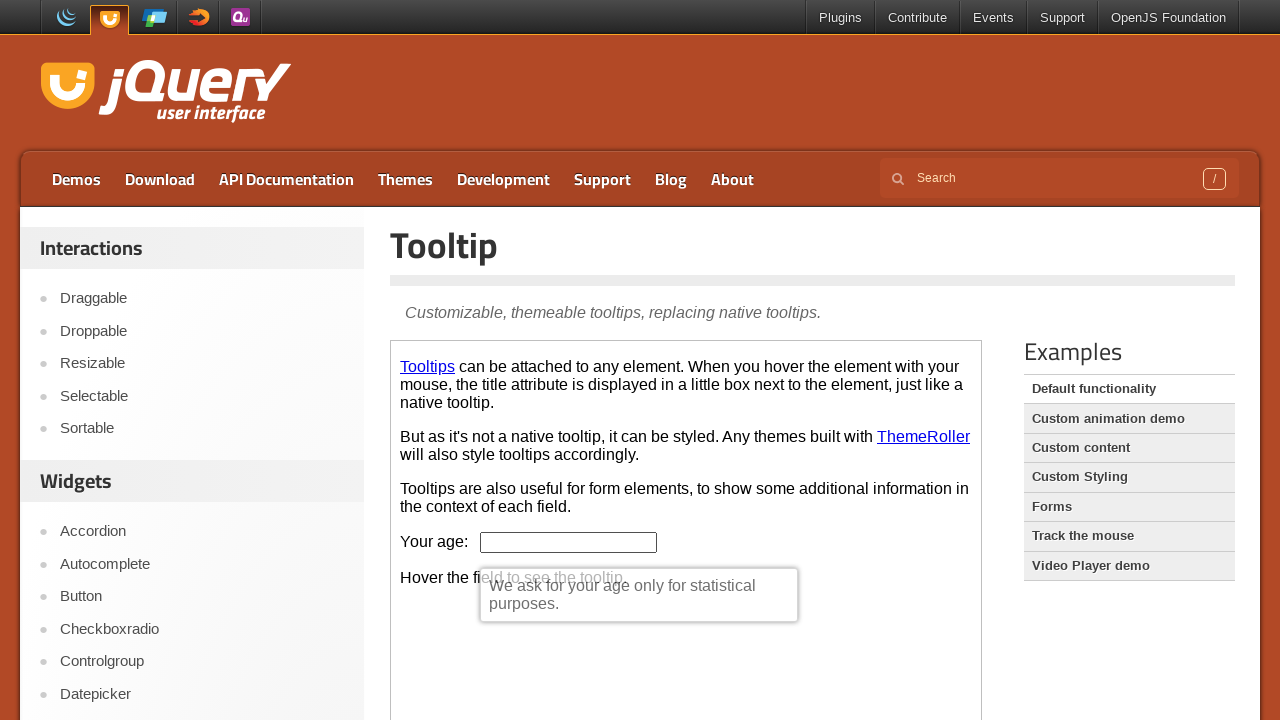

Printed tooltip text: We ask for your age only for statistical purposes.
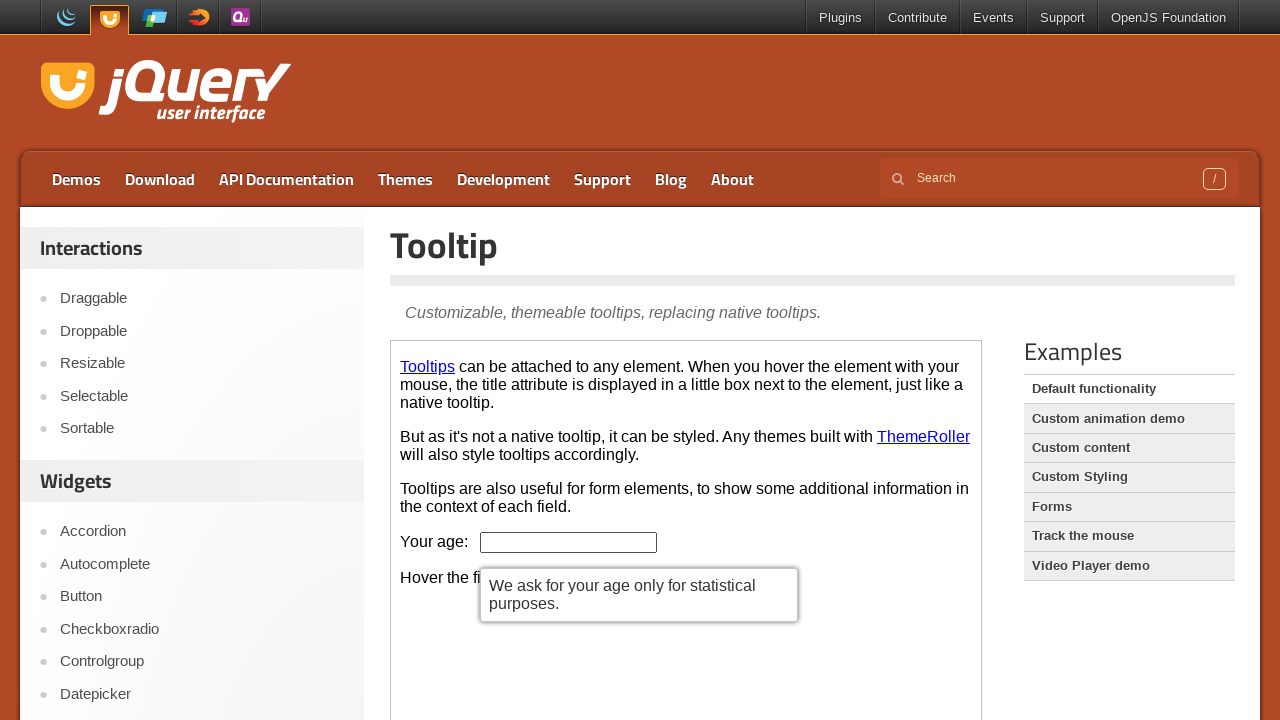

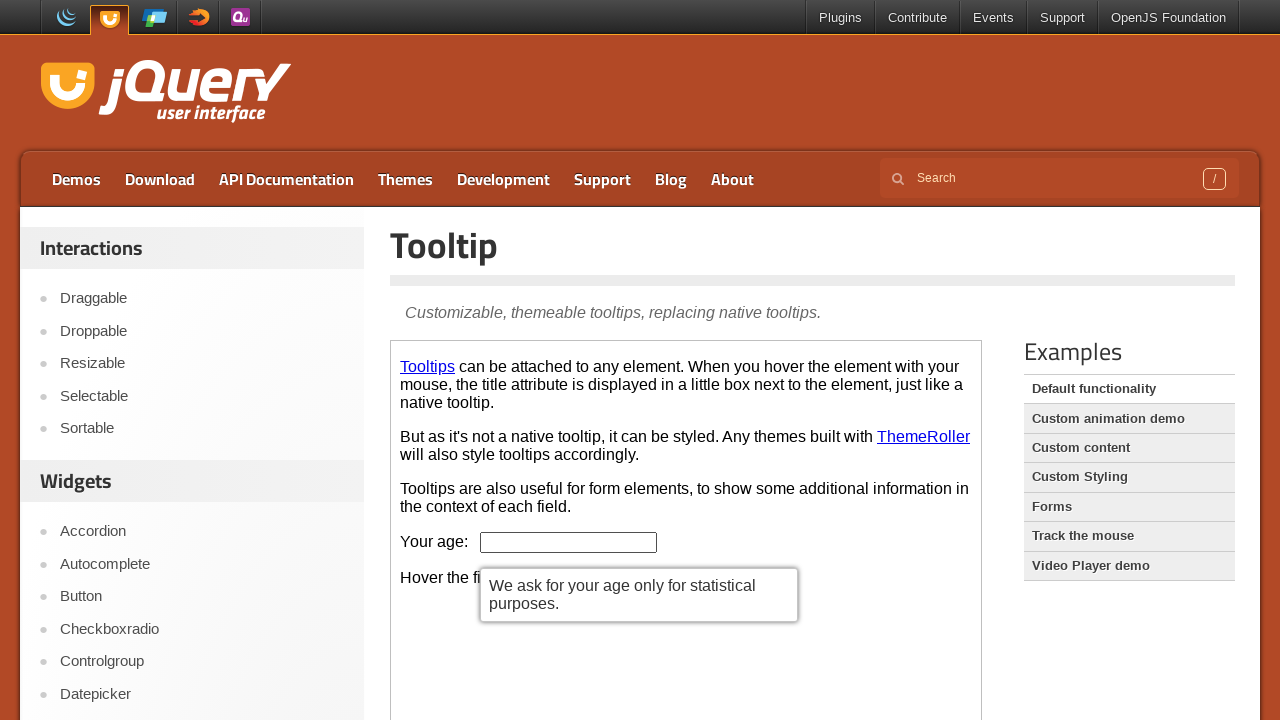